Tests that the form rejects name with only spaces by submitting and verifying error alert

Starting URL: https://davi-vert.vercel.app/index.html

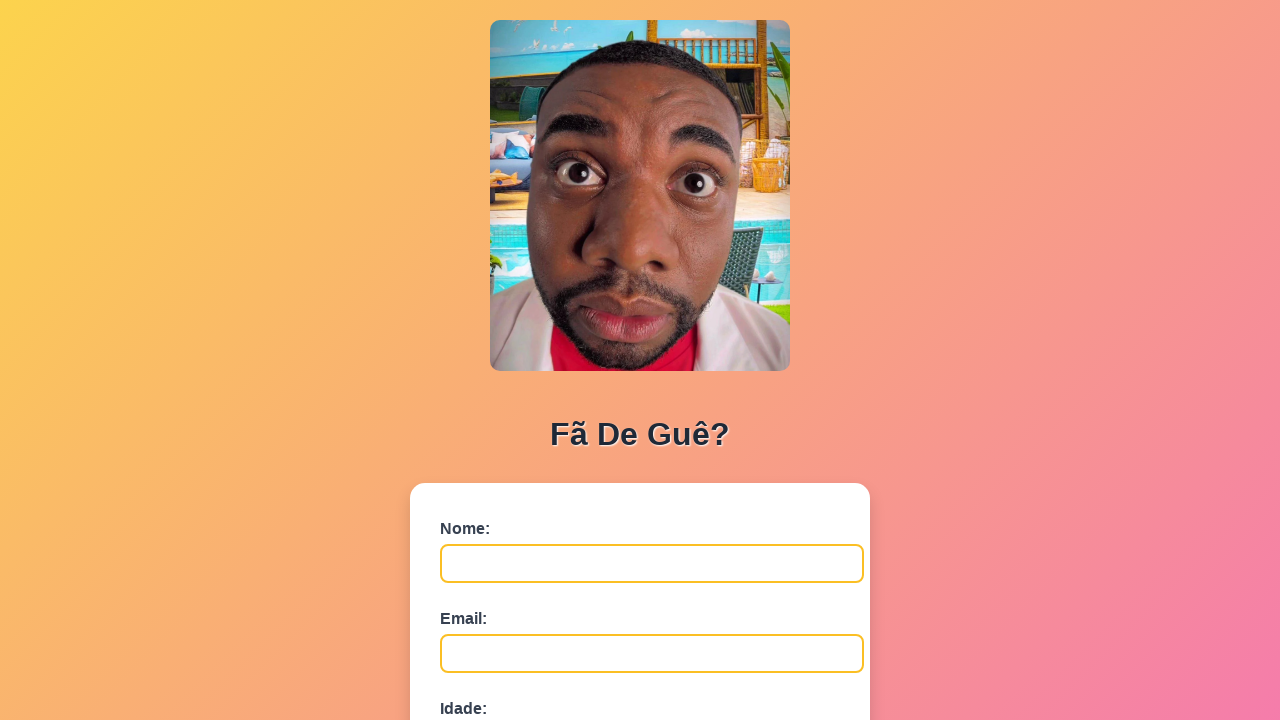

Cleared localStorage
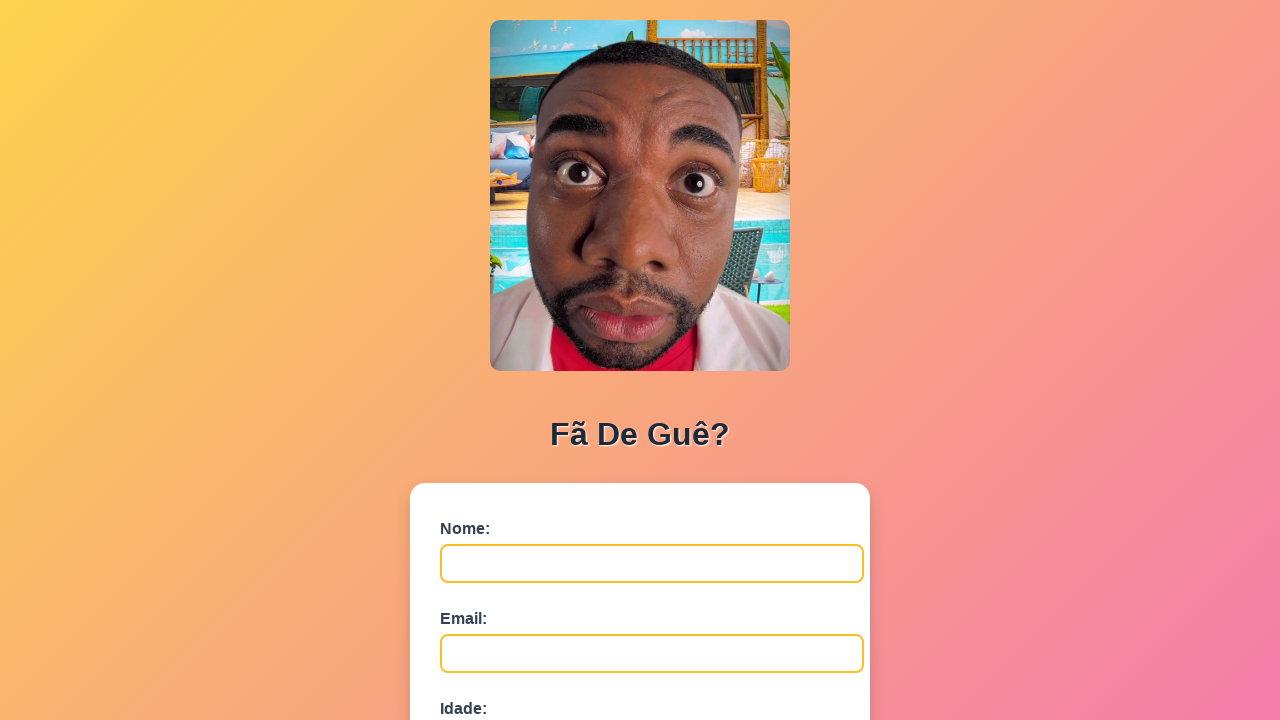

Filled name field with only spaces on #nome
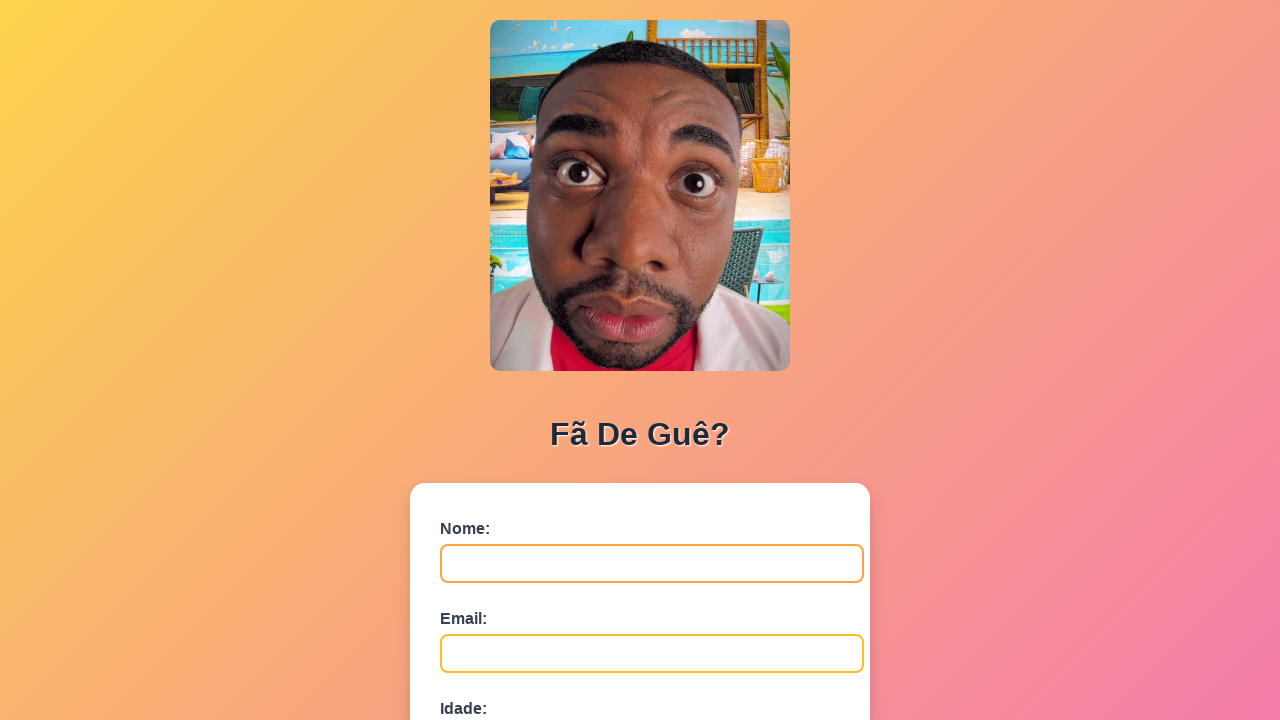

Filled email field with 'lucas.oliveira@test.com' on #email
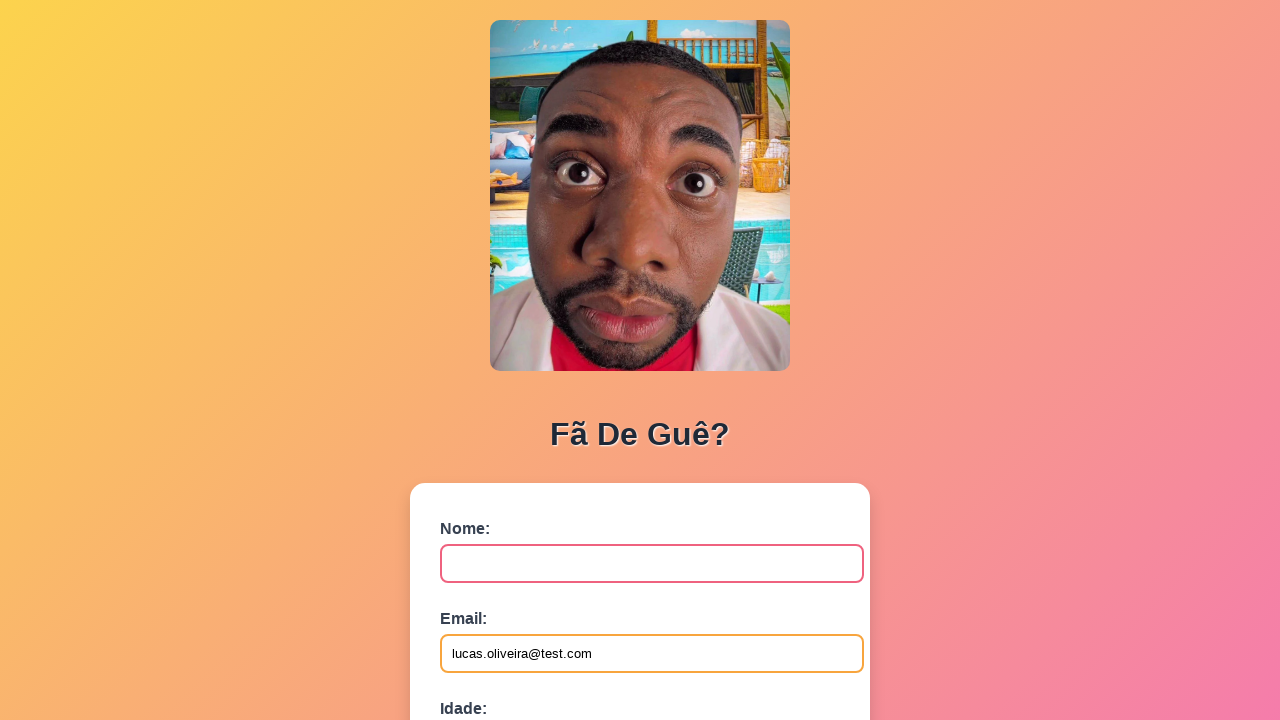

Filled age field with '35' on #idade
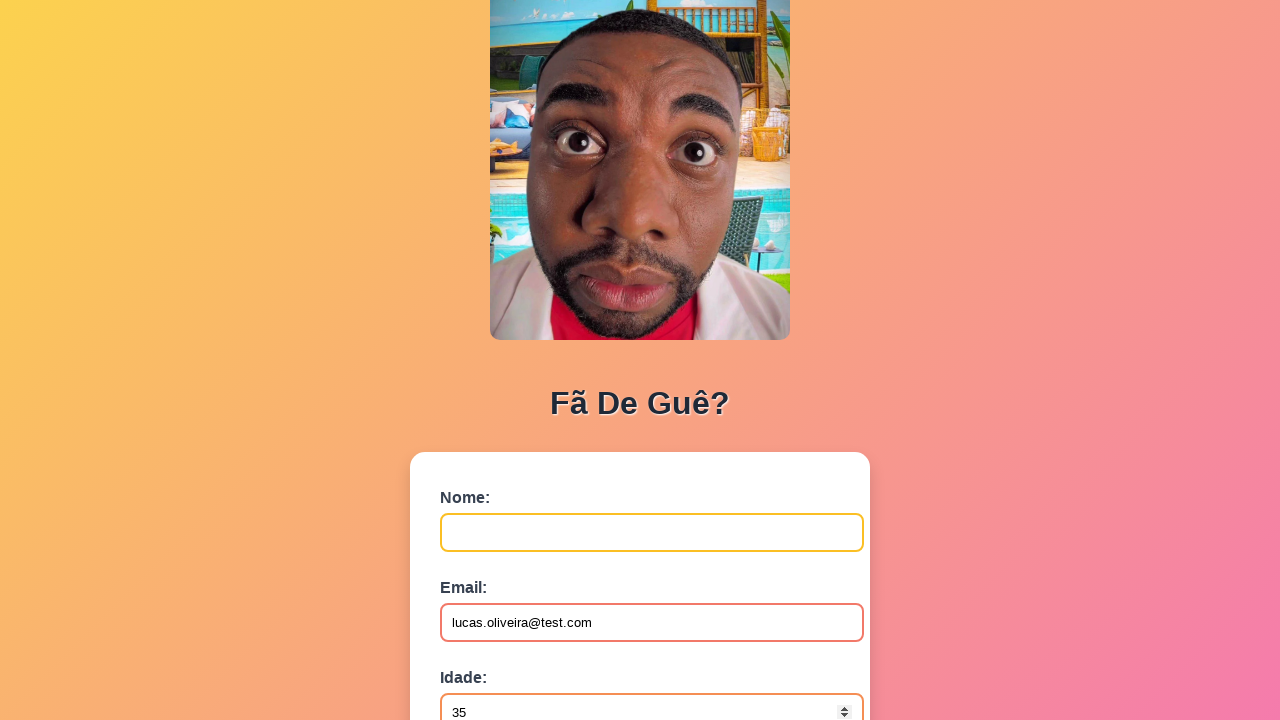

Clicked submit button to attempt form submission at (490, 569) on button[type='submit']
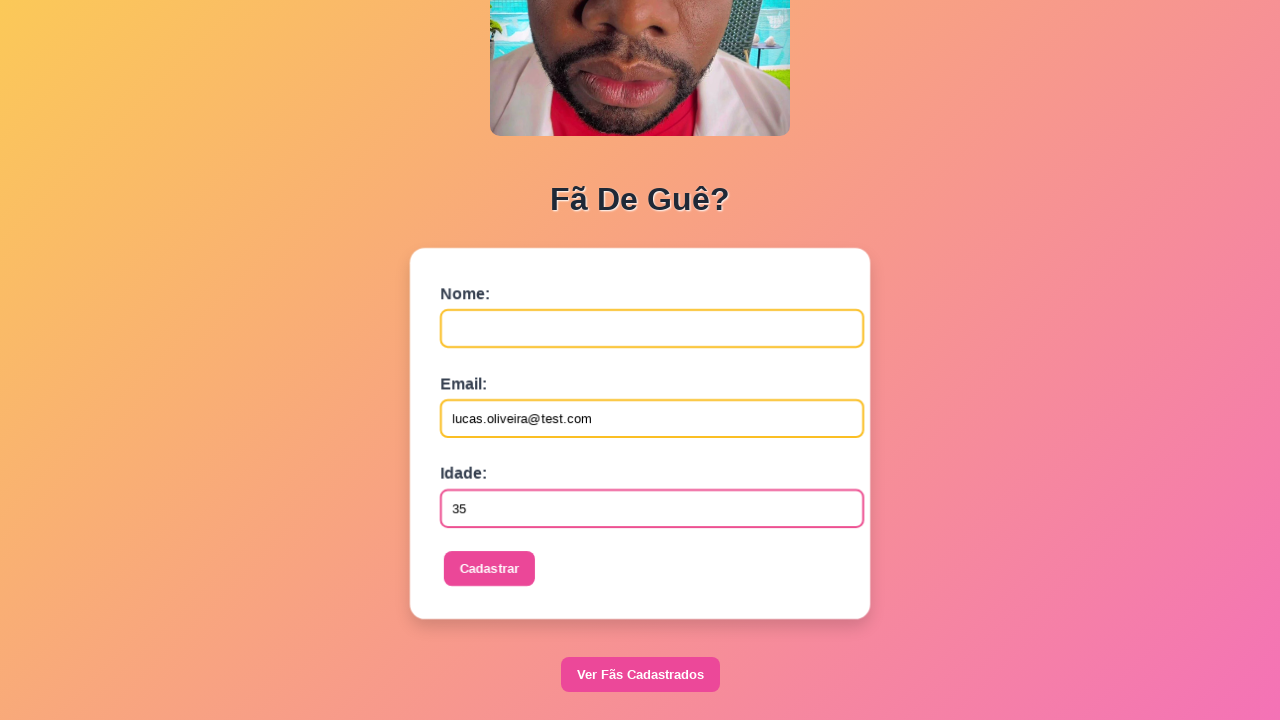

Waited 500ms for alert to appear
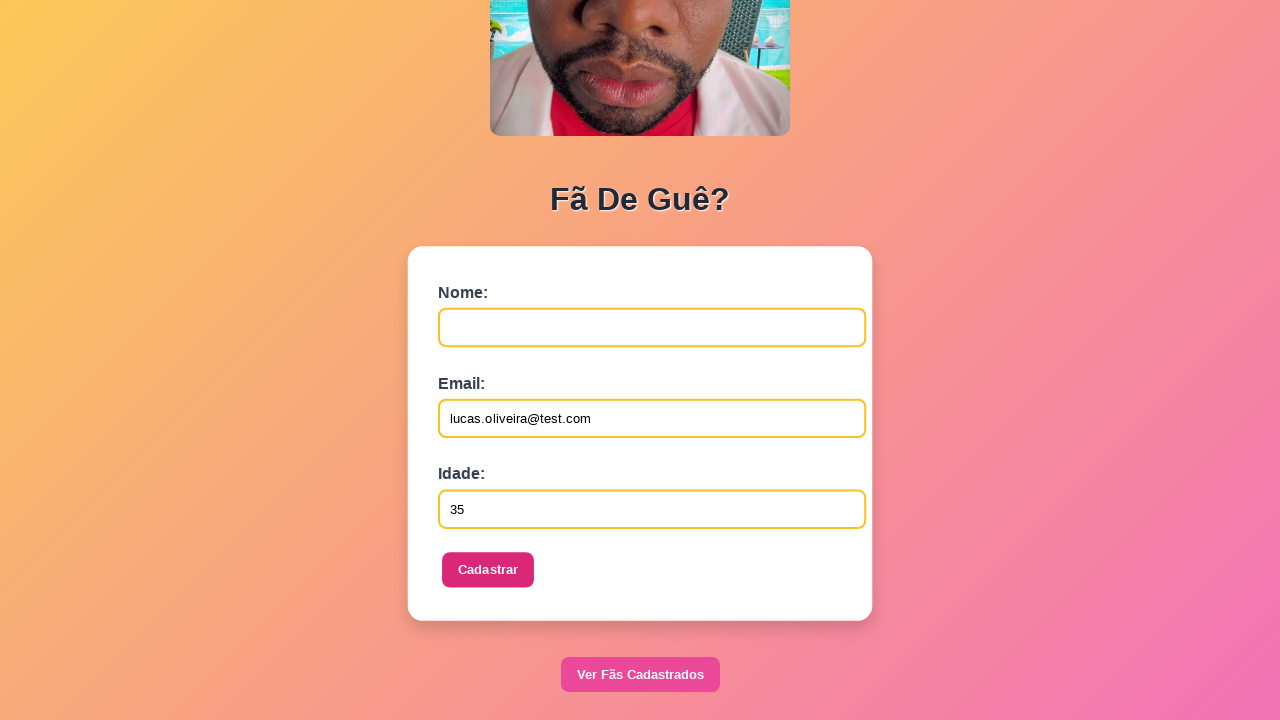

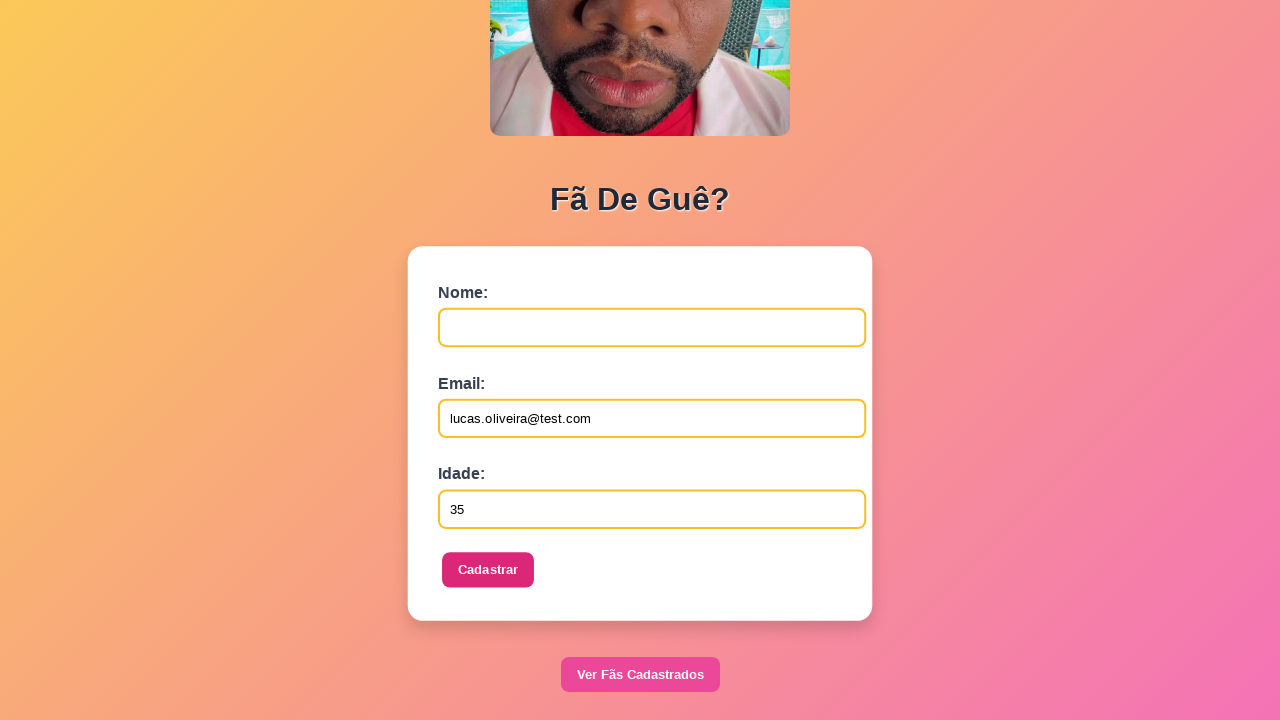